Tests alert/dialog handling by navigating to the alert page and interacting with a prompt dialog.

Starting URL: https://letcode.in/test

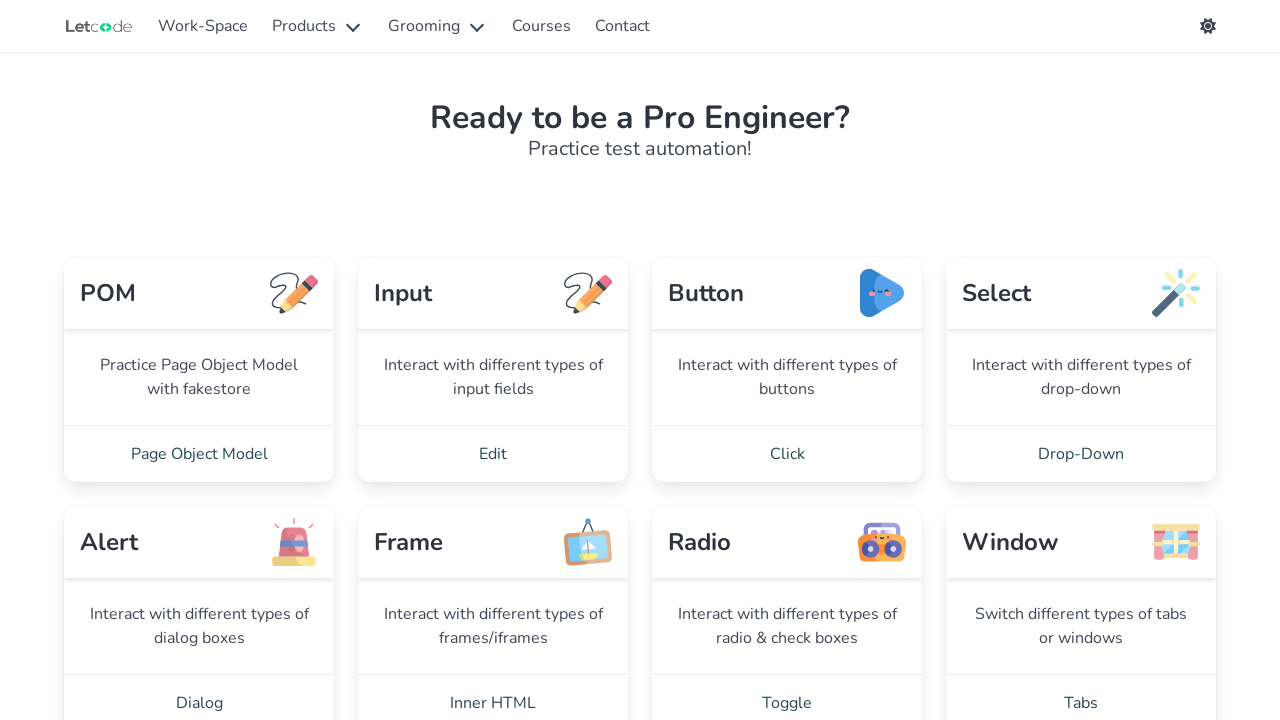

Clicked on alert test page link at (199, 692) on a[href='/alert']
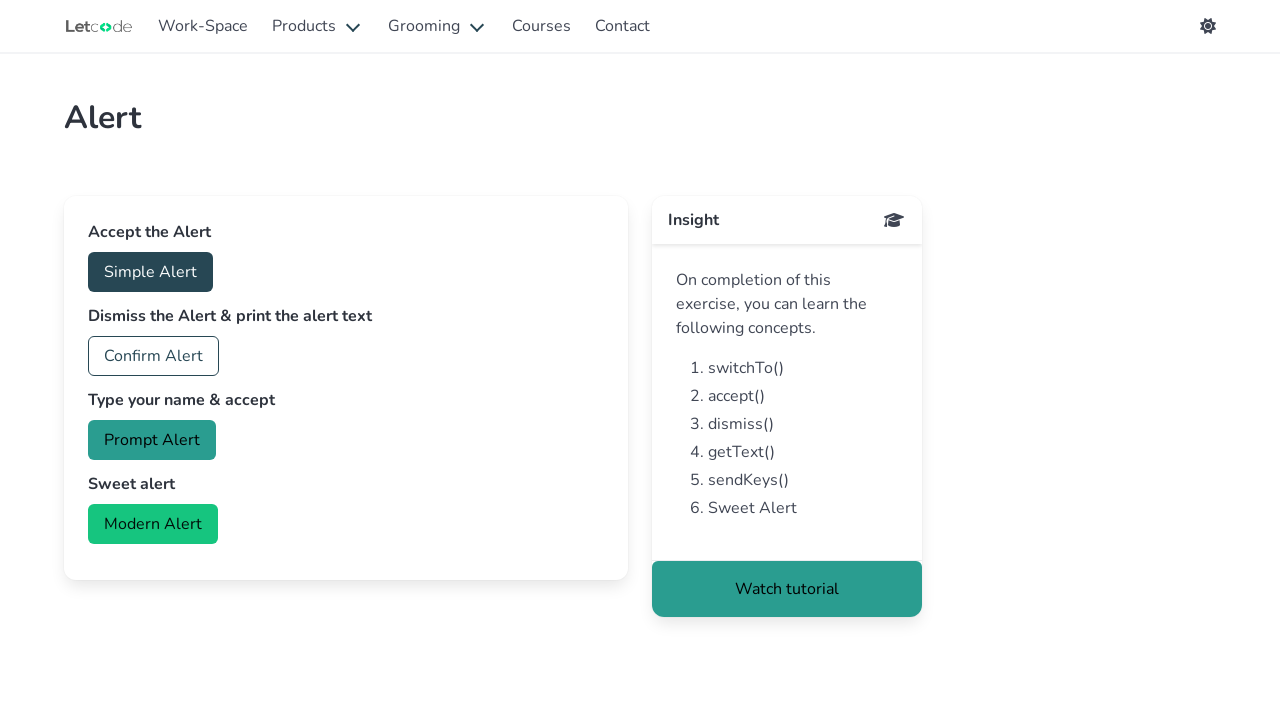

Set up dialog handler to accept with message 'Hello Playwright'
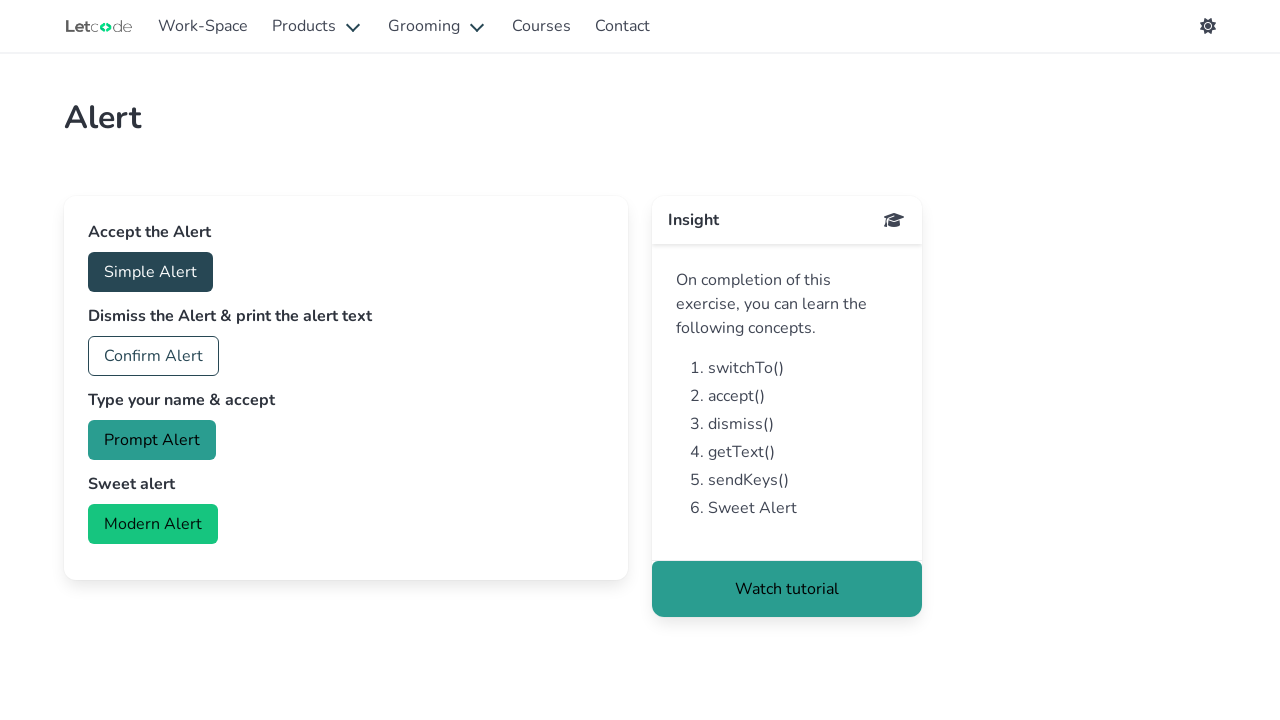

Clicked prompt button to trigger dialog at (152, 440) on #prompt
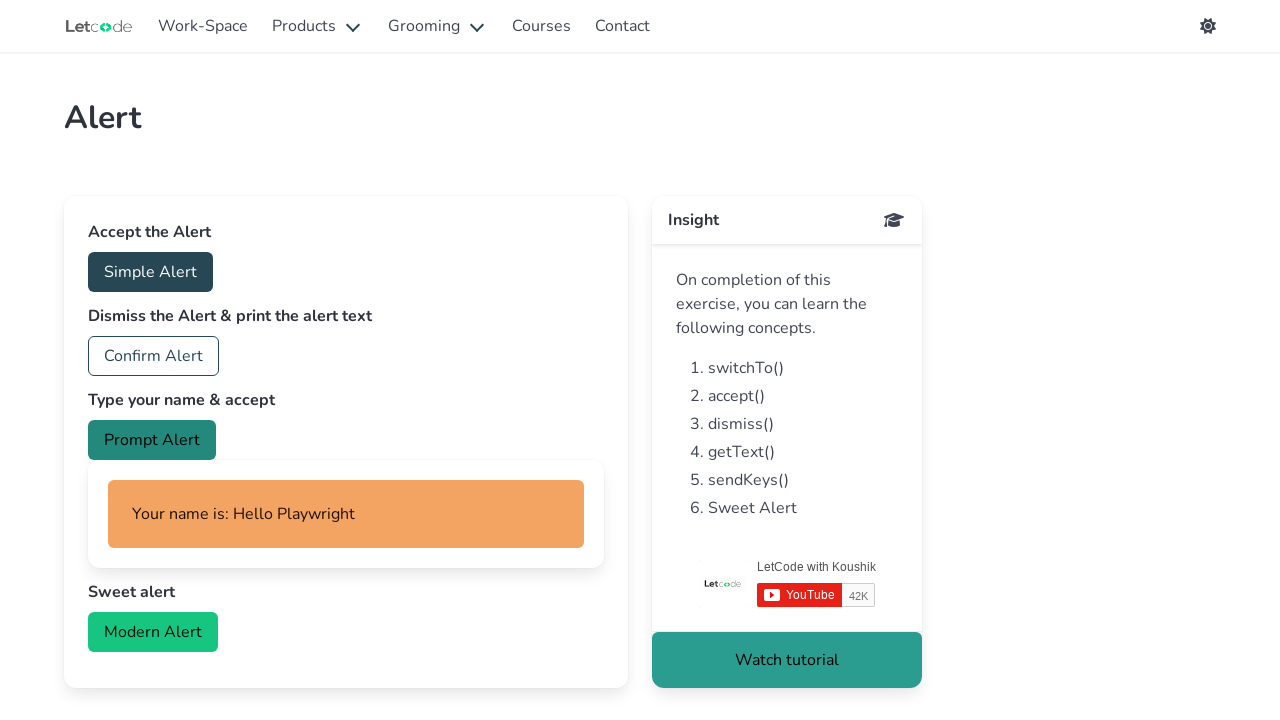

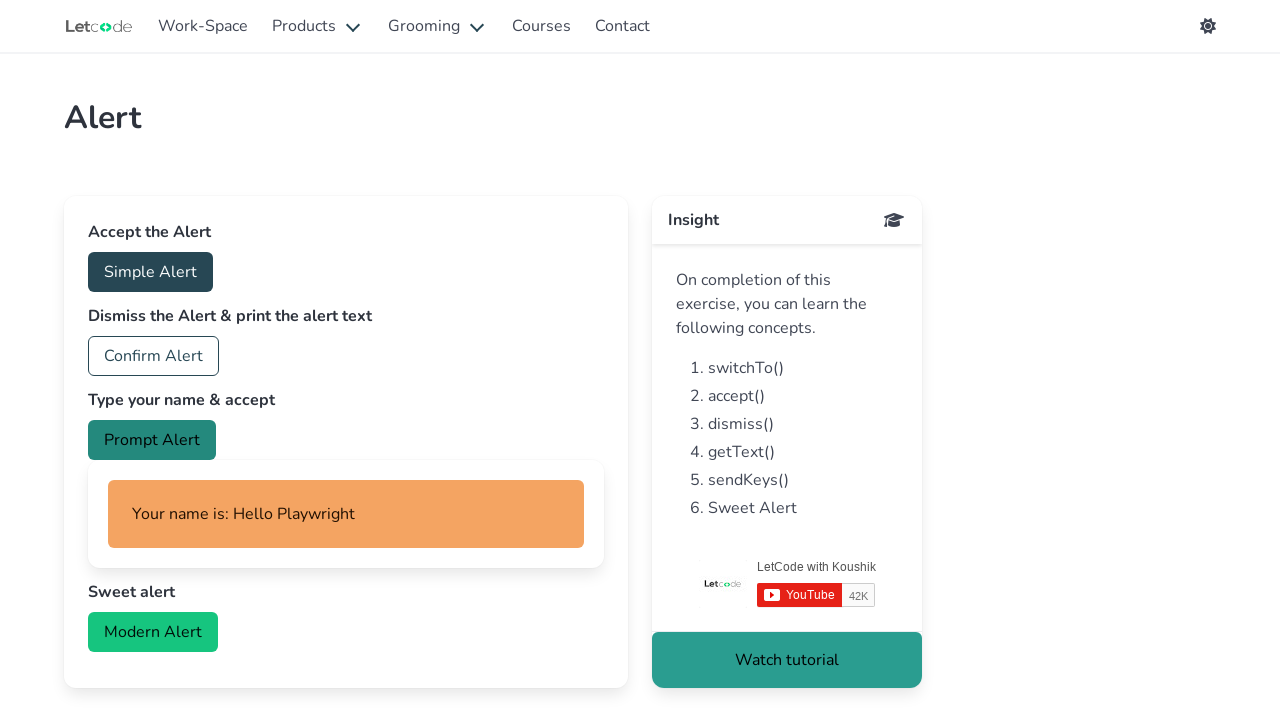